Tests JavaScript alert handling by clicking a button that triggers an alert, then accepting the alert dialog

Starting URL: http://omayo.blogspot.com/

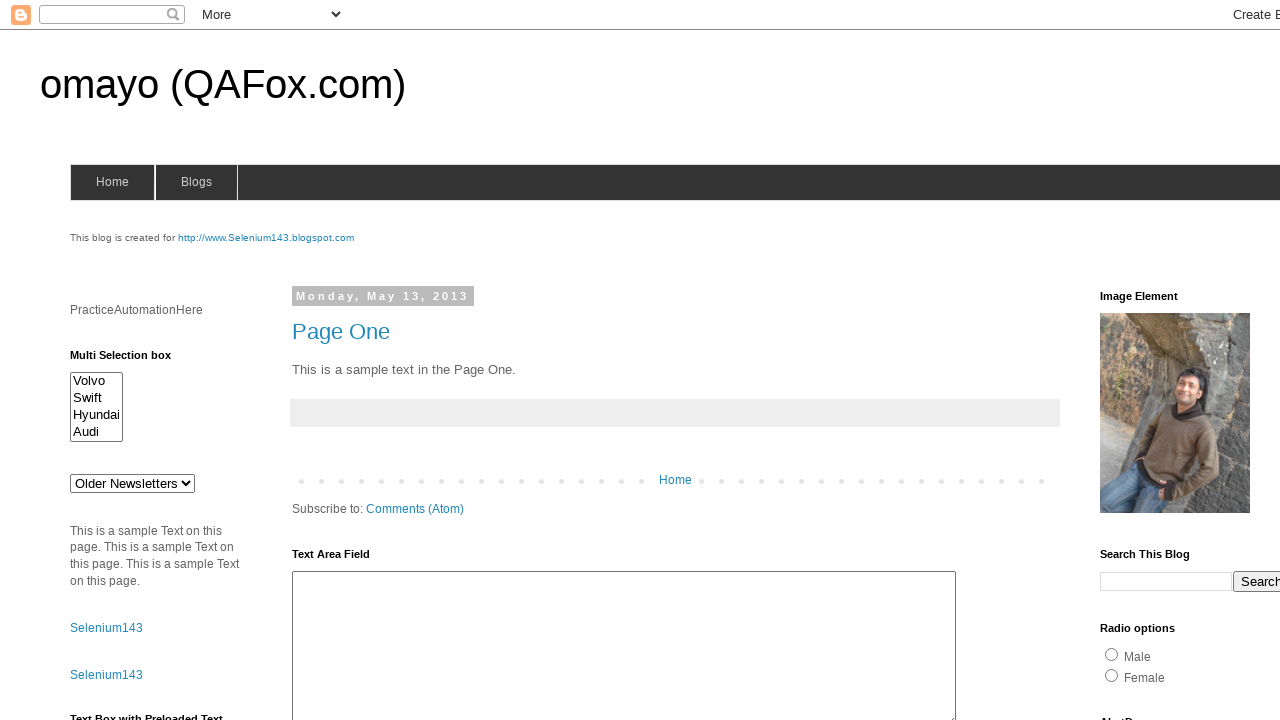

Clicked button with id 'alert1' to trigger JavaScript alert at (1154, 361) on #alert1
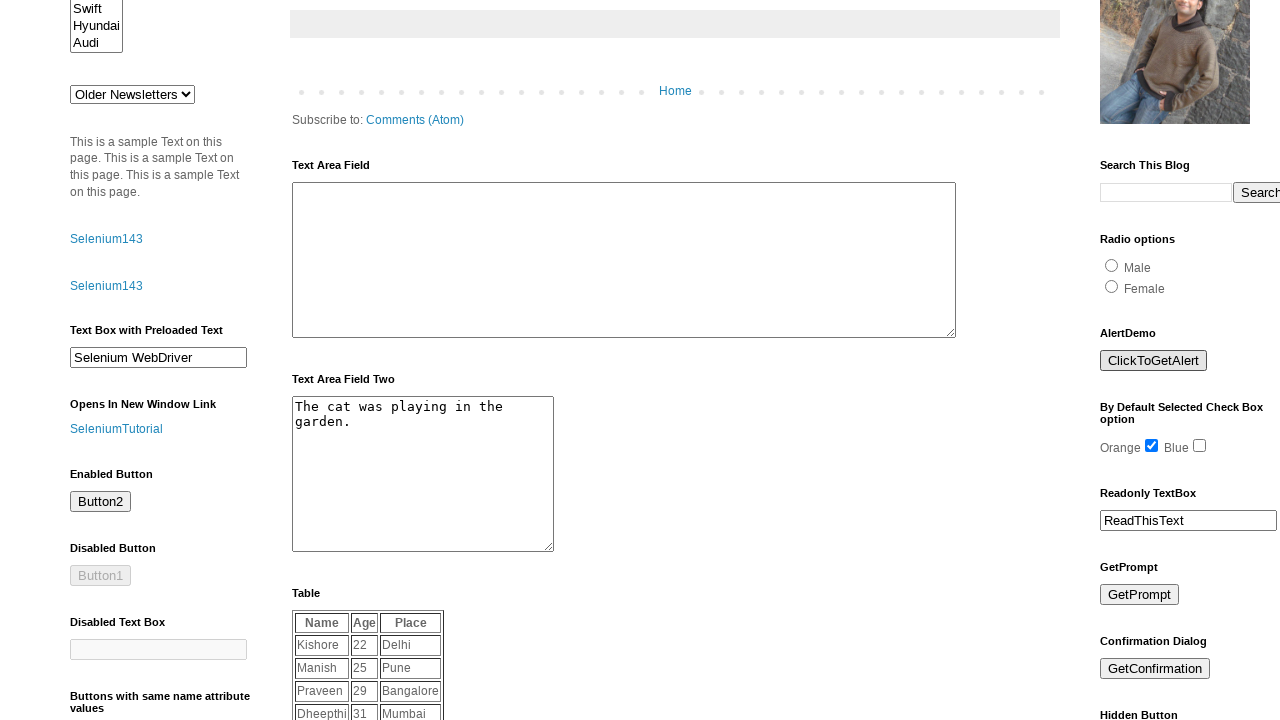

Set up dialog handler to accept alerts
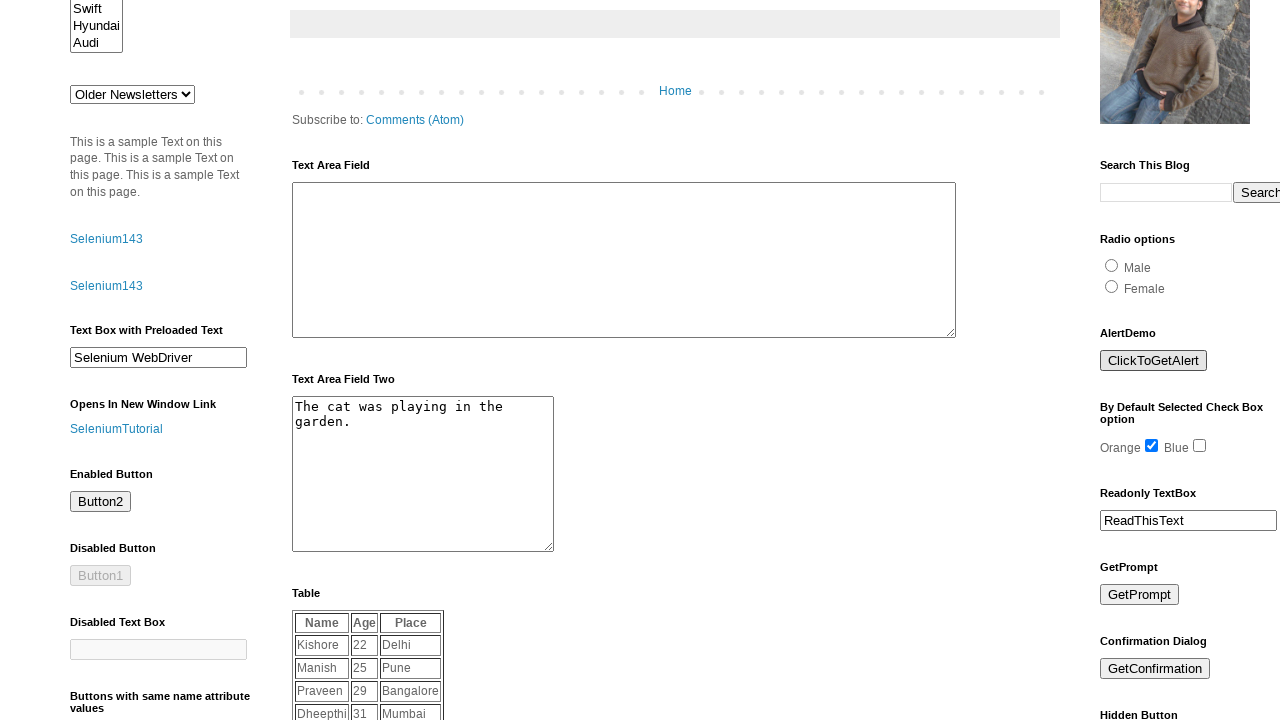

Registered explicit dialog handler function
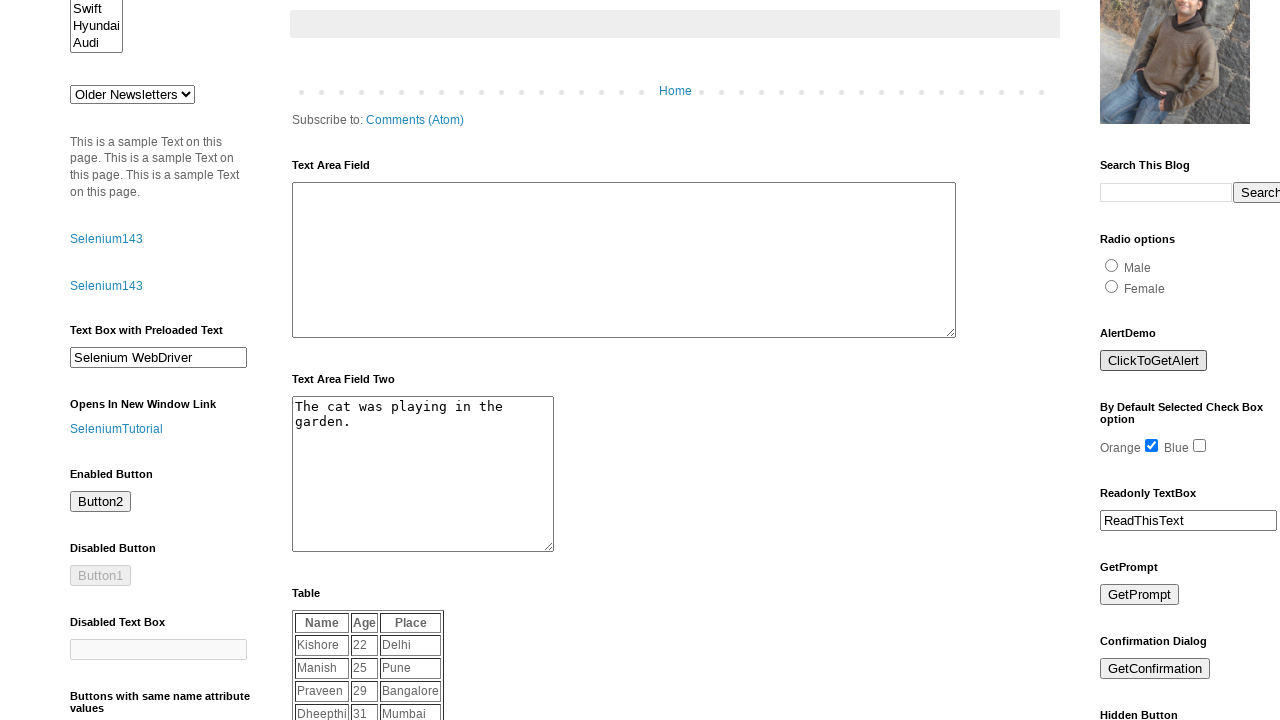

Clicked button with id 'alert1' again to trigger JavaScript alert at (1154, 361) on #alert1
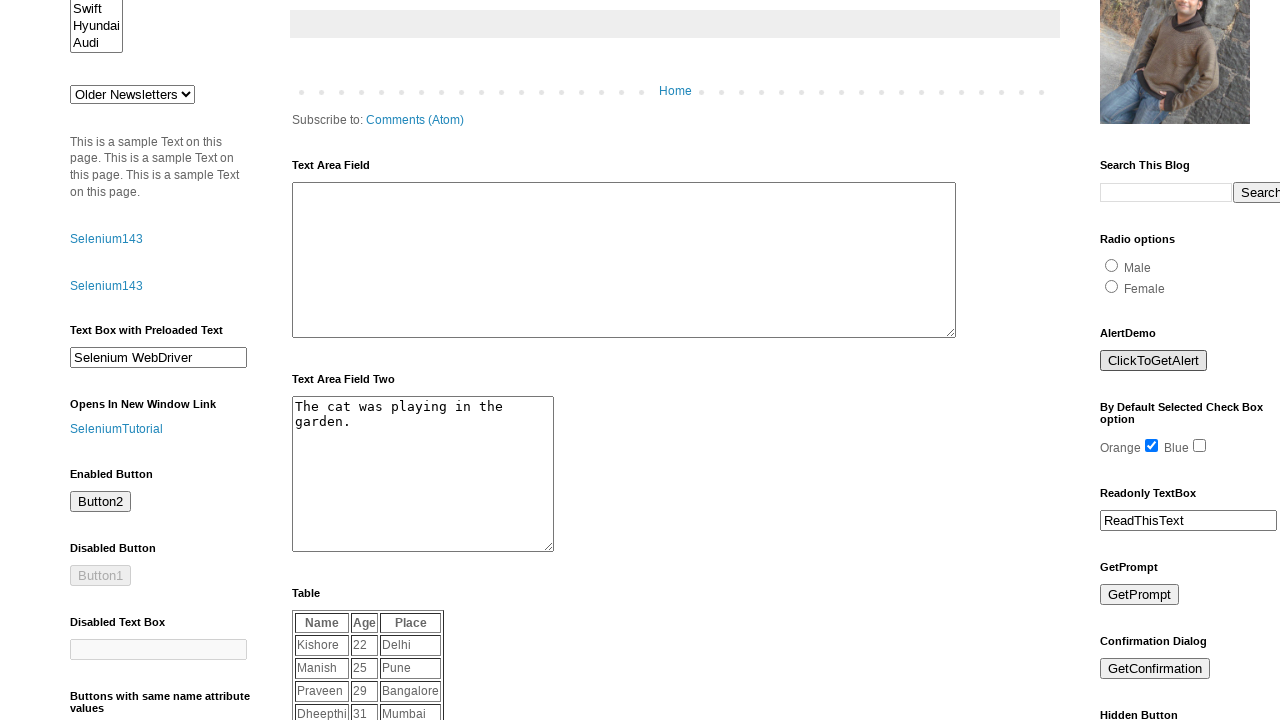

Waited 1 second for dialog to be processed
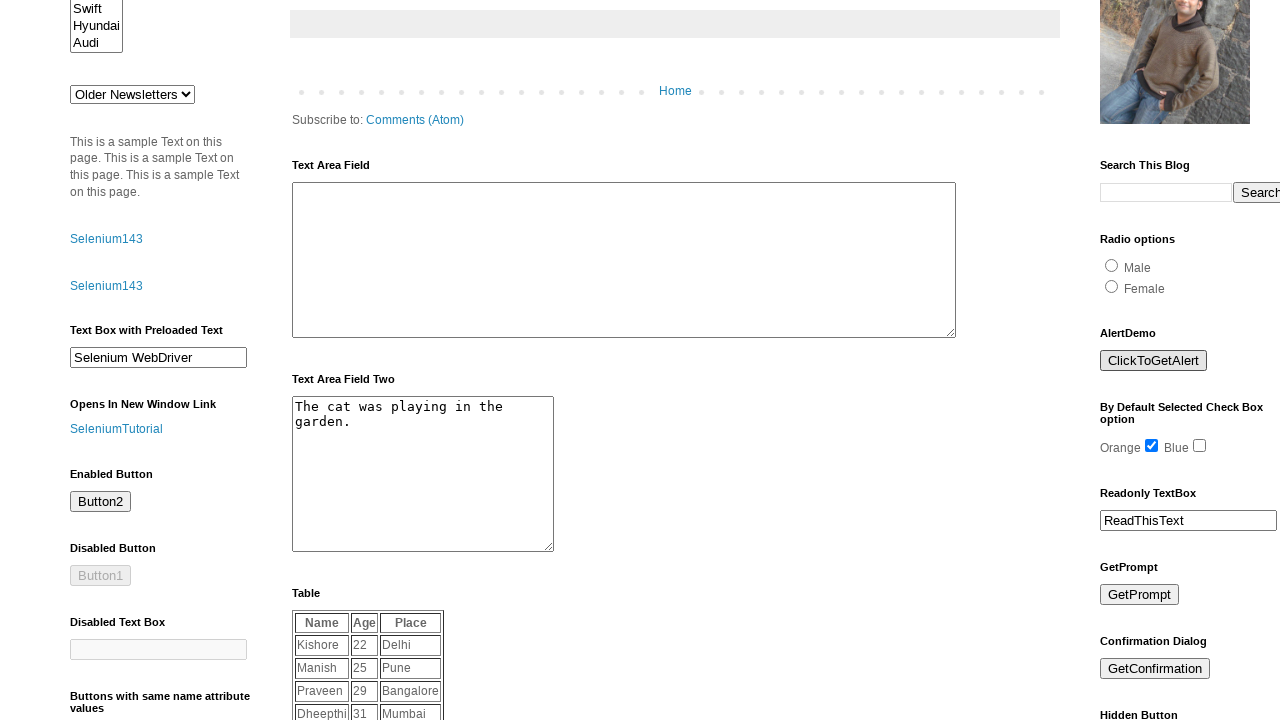

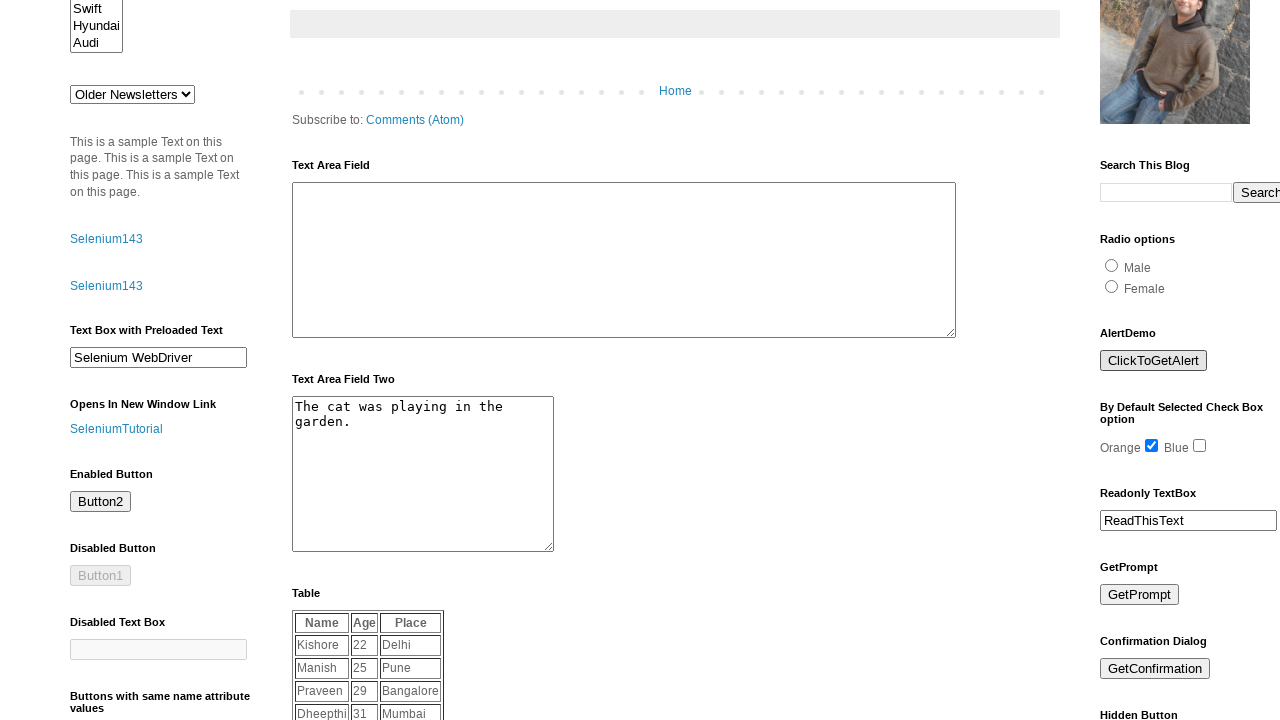